Tests JavaScript alert handling by navigating to a webpage, triggering a JavaScript alert via script execution, and accepting the alert dialog.

Starting URL: https://rozetka.com.ua/

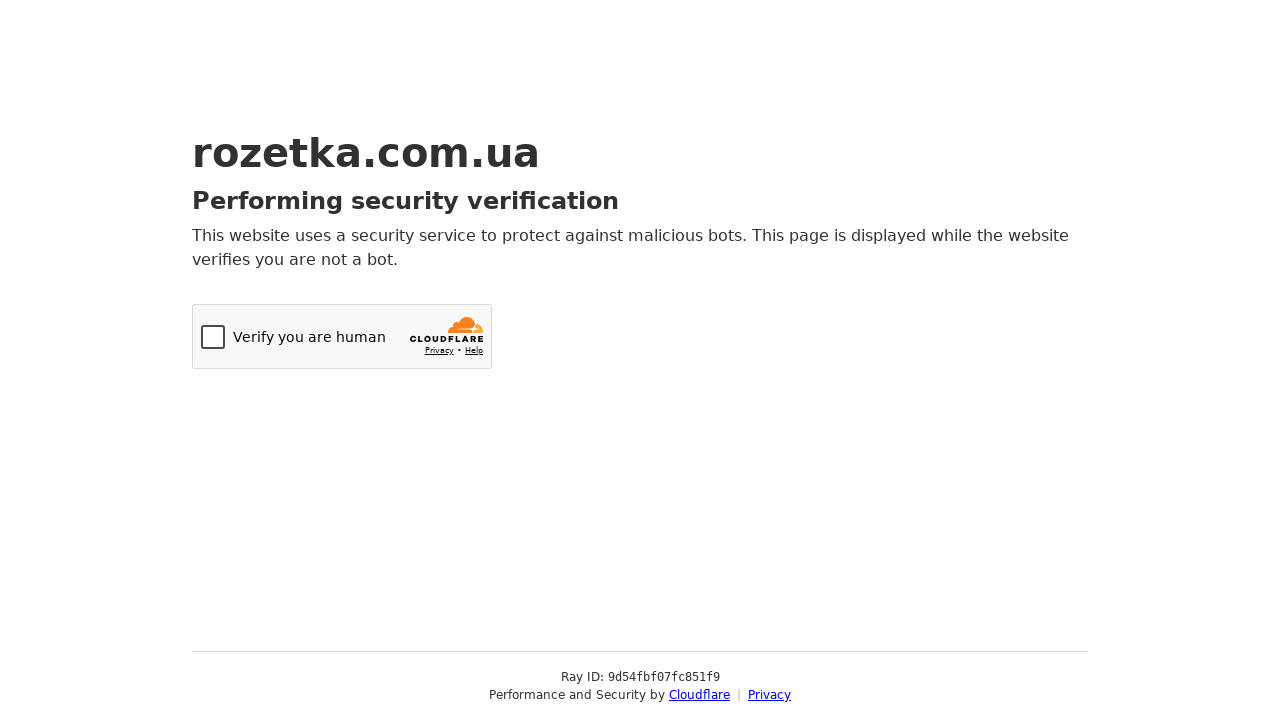

Navigated to https://rozetka.com.ua/
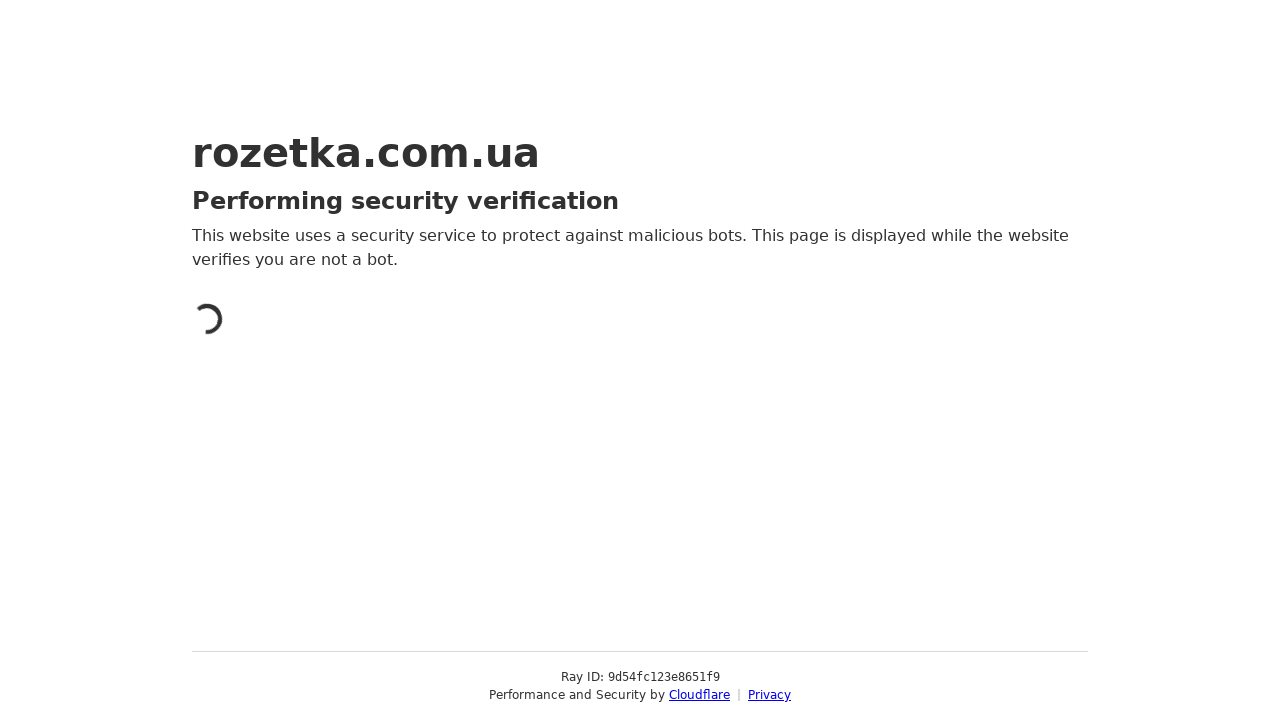

Set up dialog handler to accept alerts
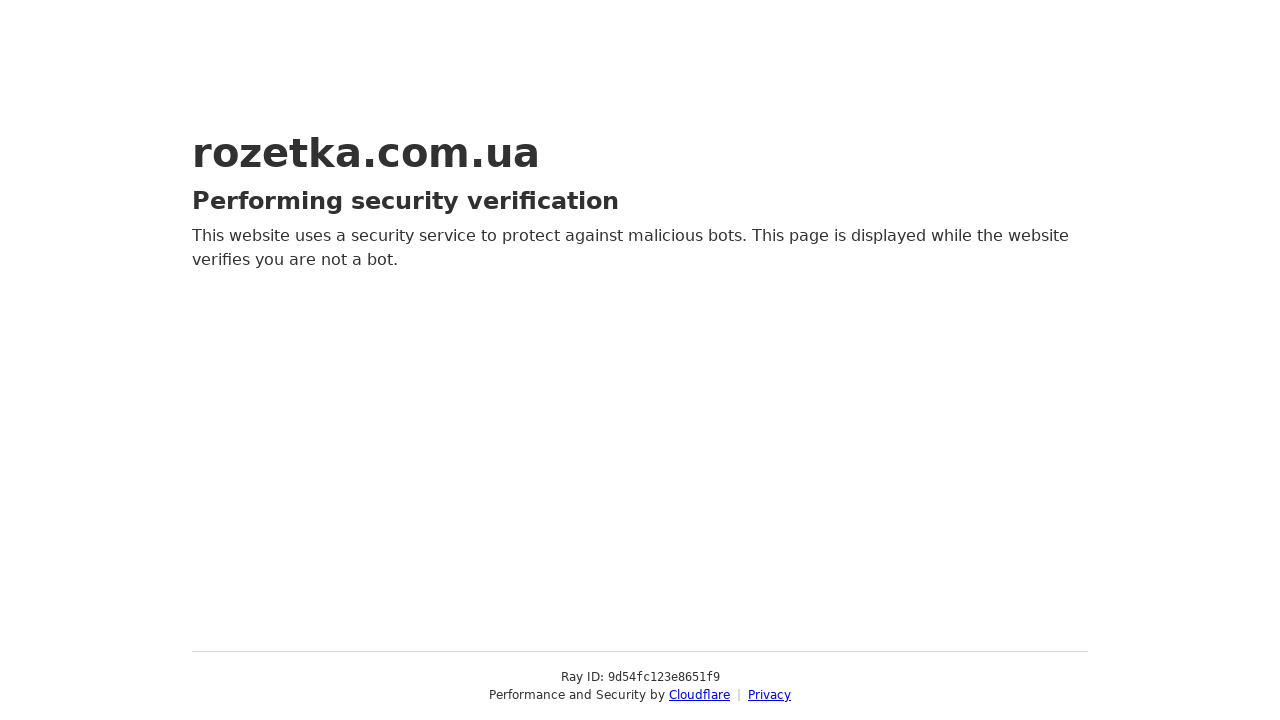

Triggered JavaScript alert dialog with message 'Are you sure?'
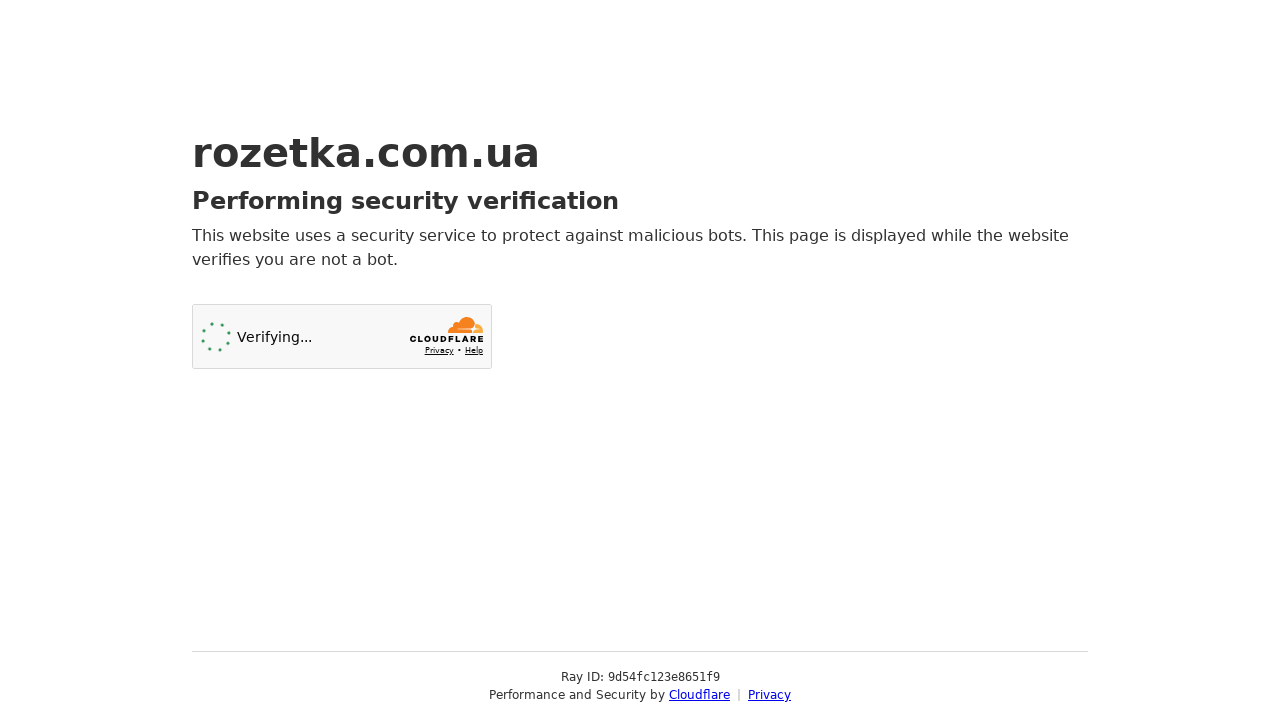

Waited 1000ms for alert handling to complete
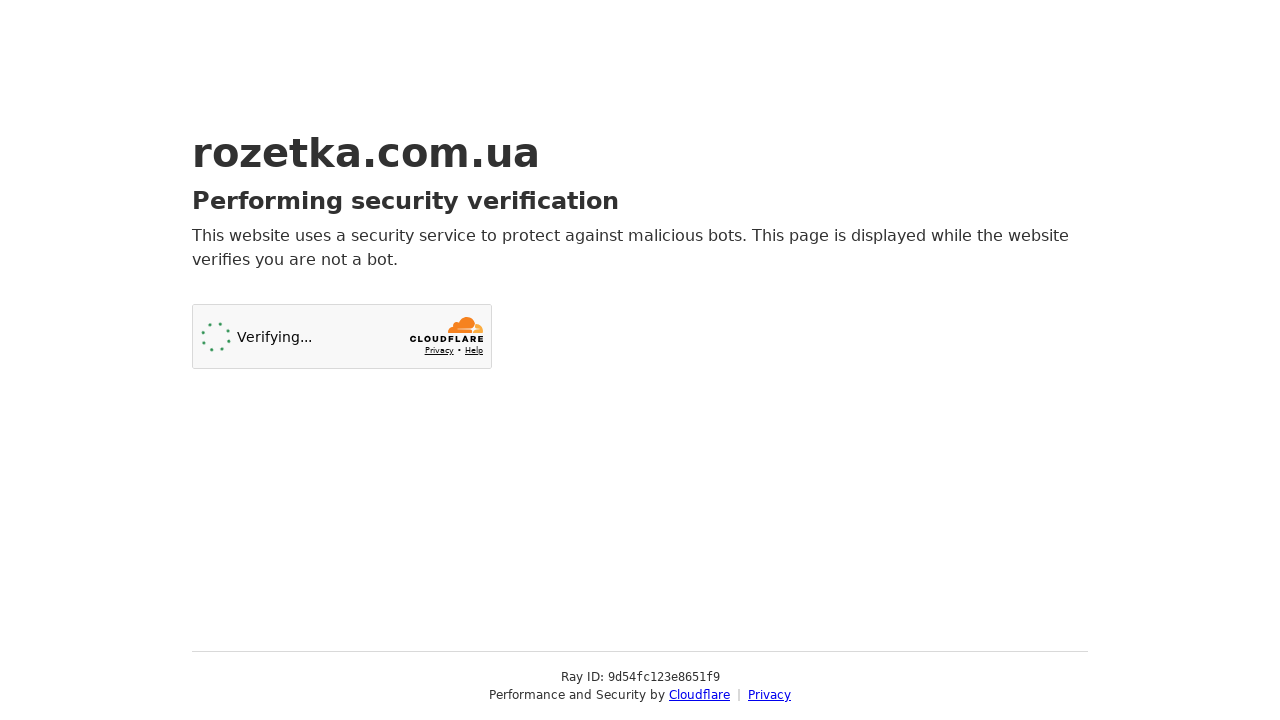

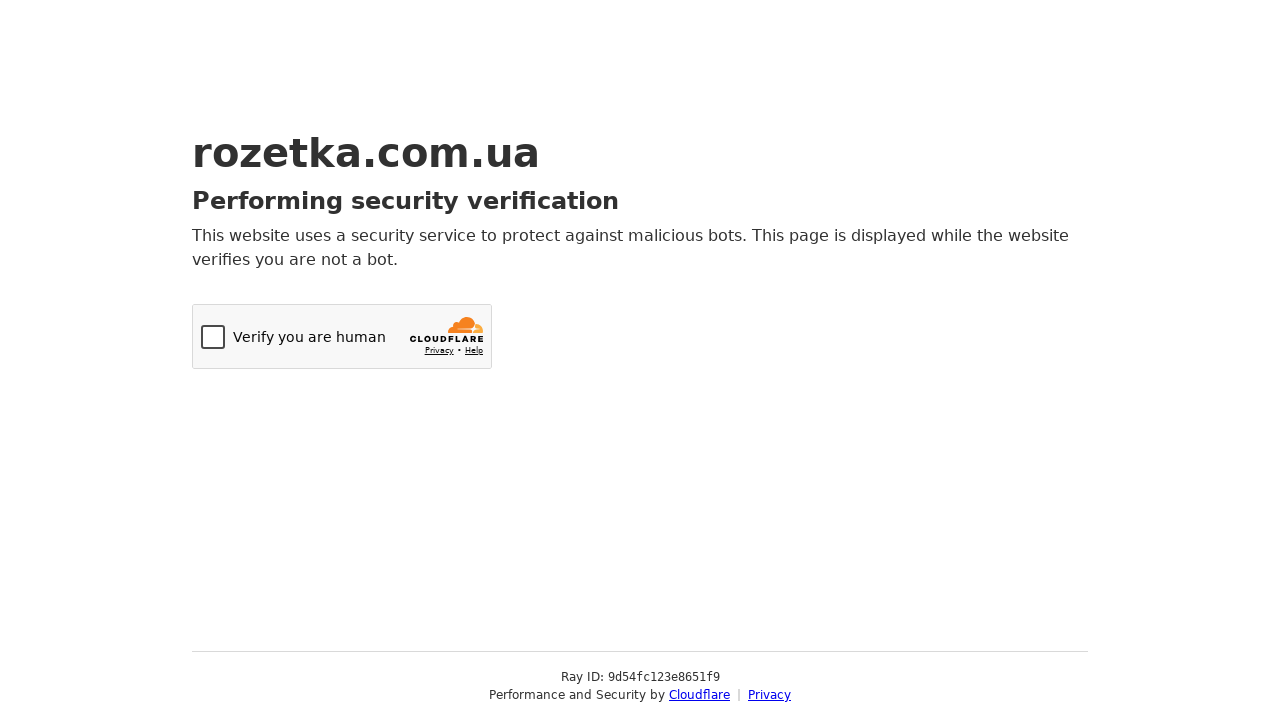